Tests text input functionality by entering a name into a text field and verifying the value was entered correctly

Starting URL: http://antoniotrindade.com.br/treinoautomacao/elementsweb.html

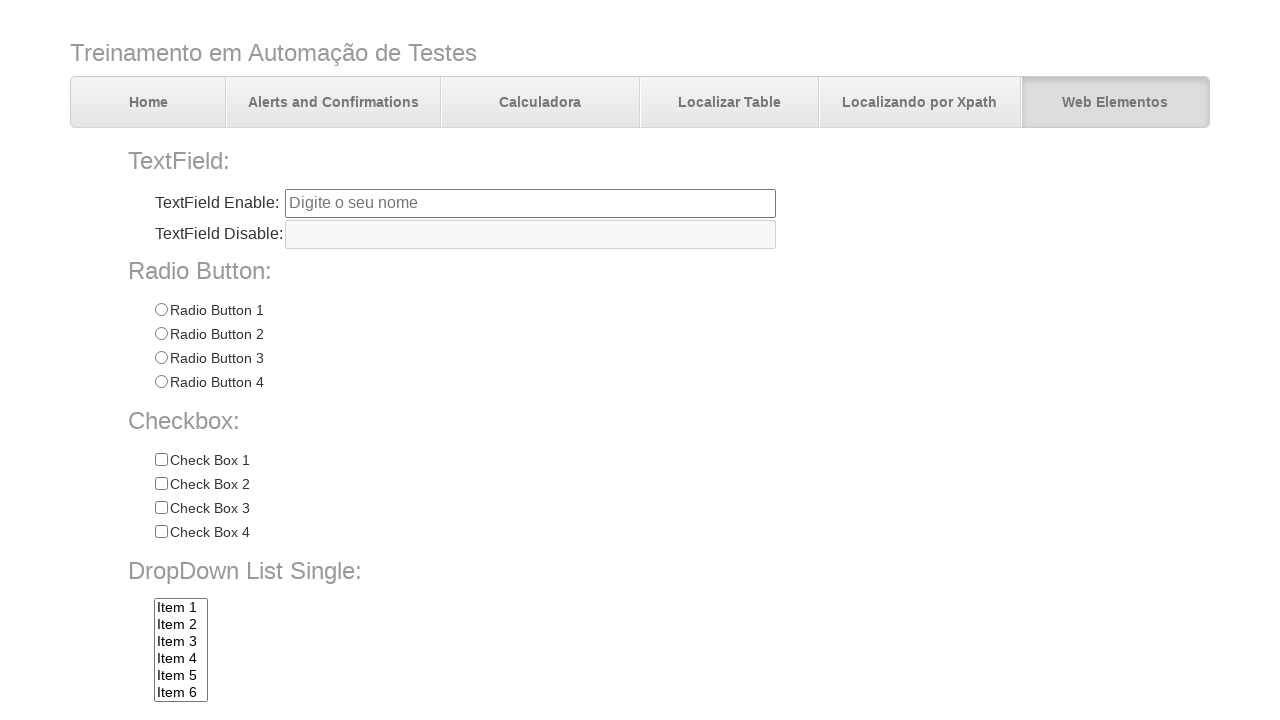

Filled text input field with name 'Antônio' on input[name='txtbox1']
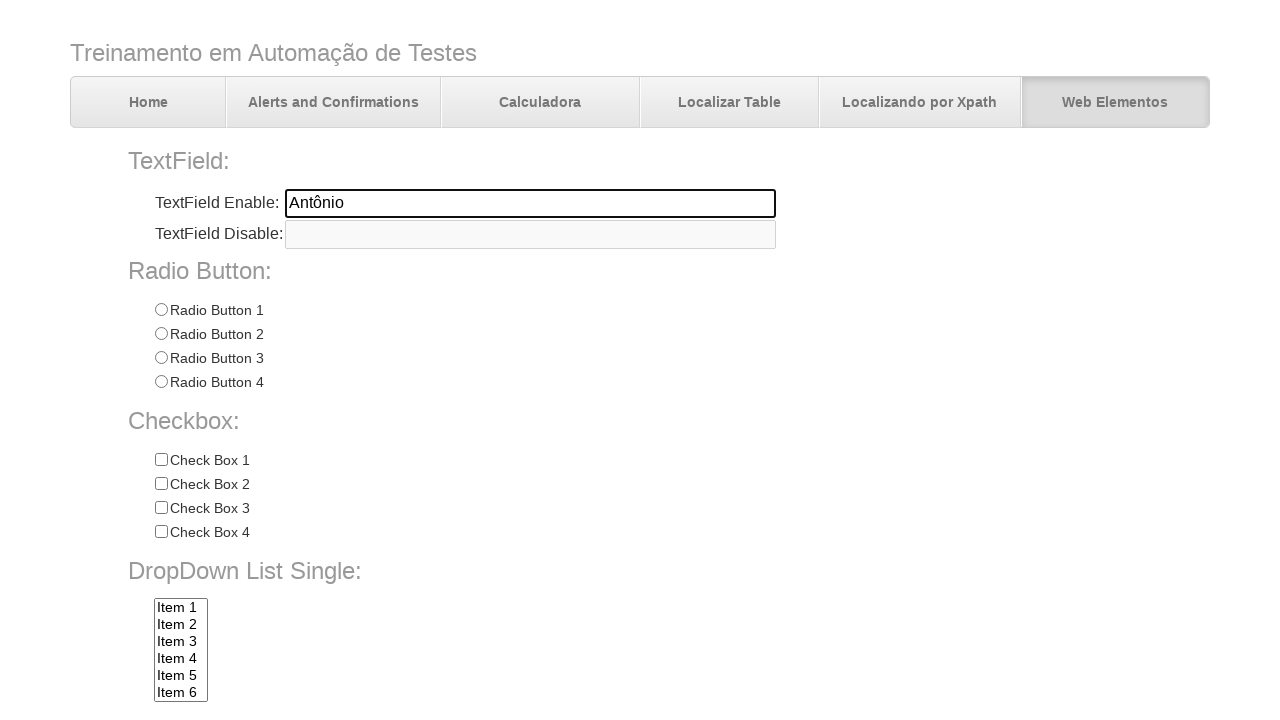

Verified that the text input correctly contains 'Antônio'
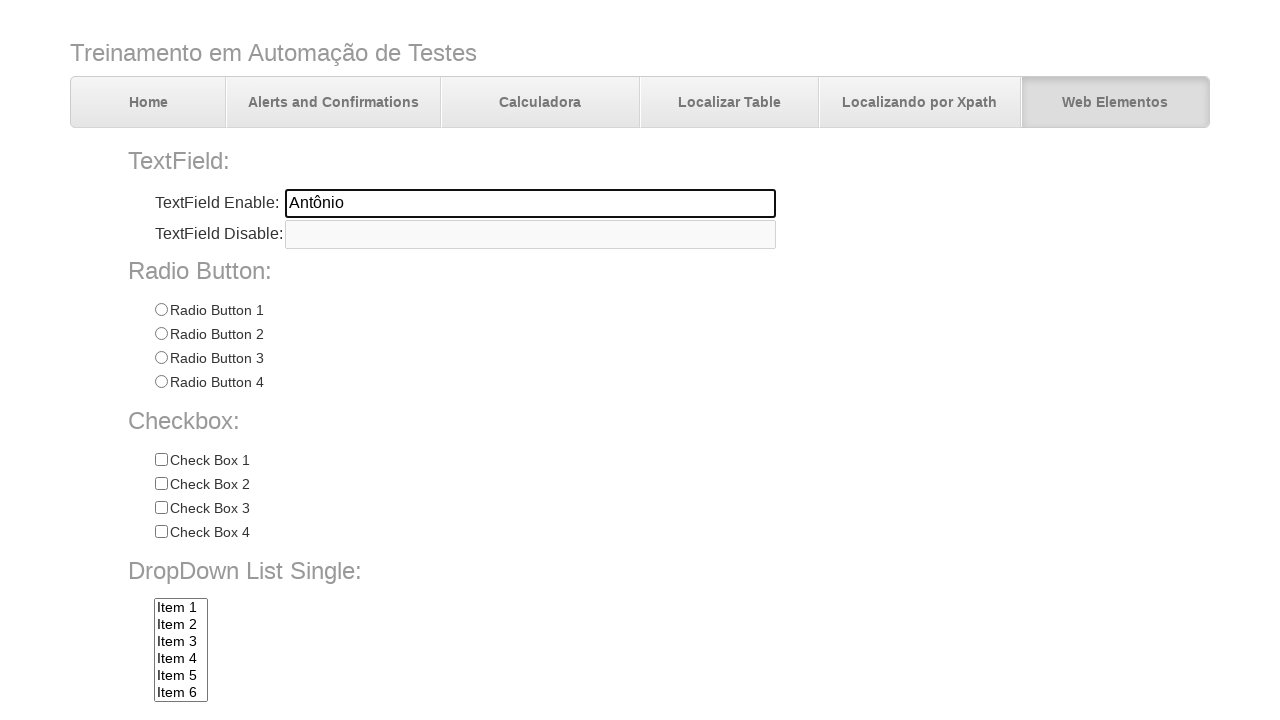

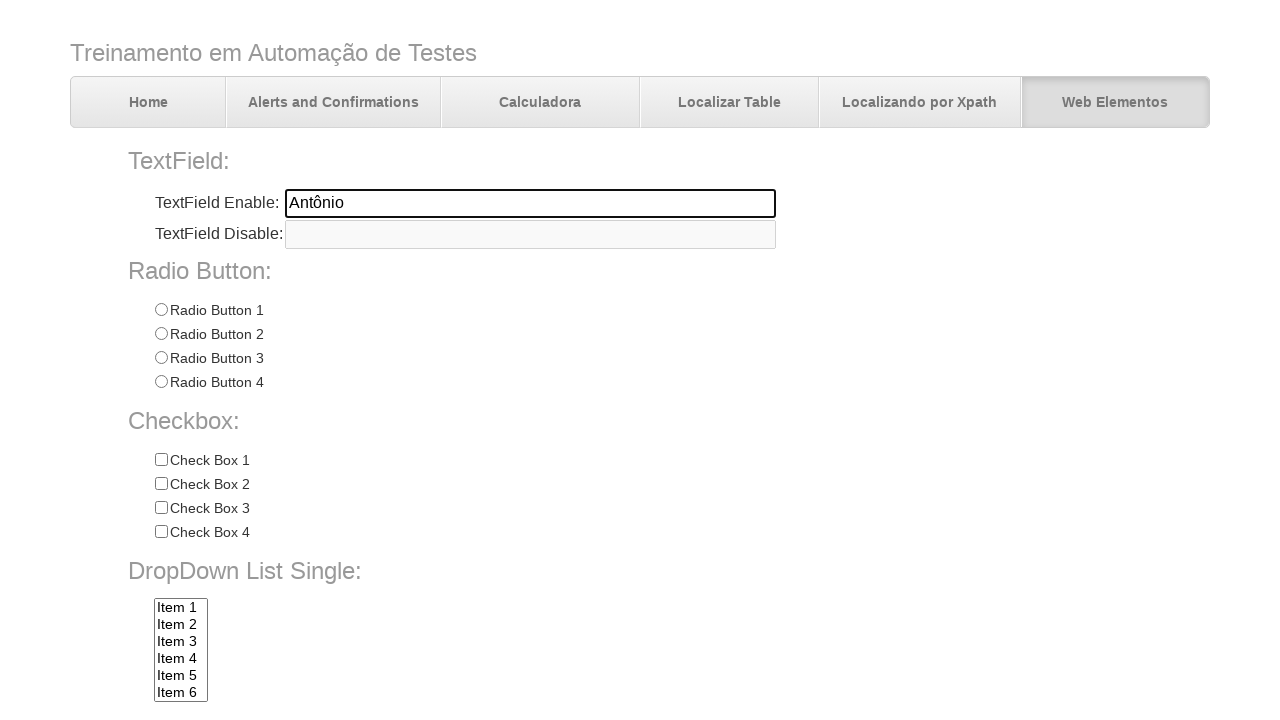